Tests drag and drop functionality on the jQuery UI demo page by dragging an element from the draggable box to the droppable target using mouse hover and click operations within an iframe.

Starting URL: https://jqueryui.com/droppable/

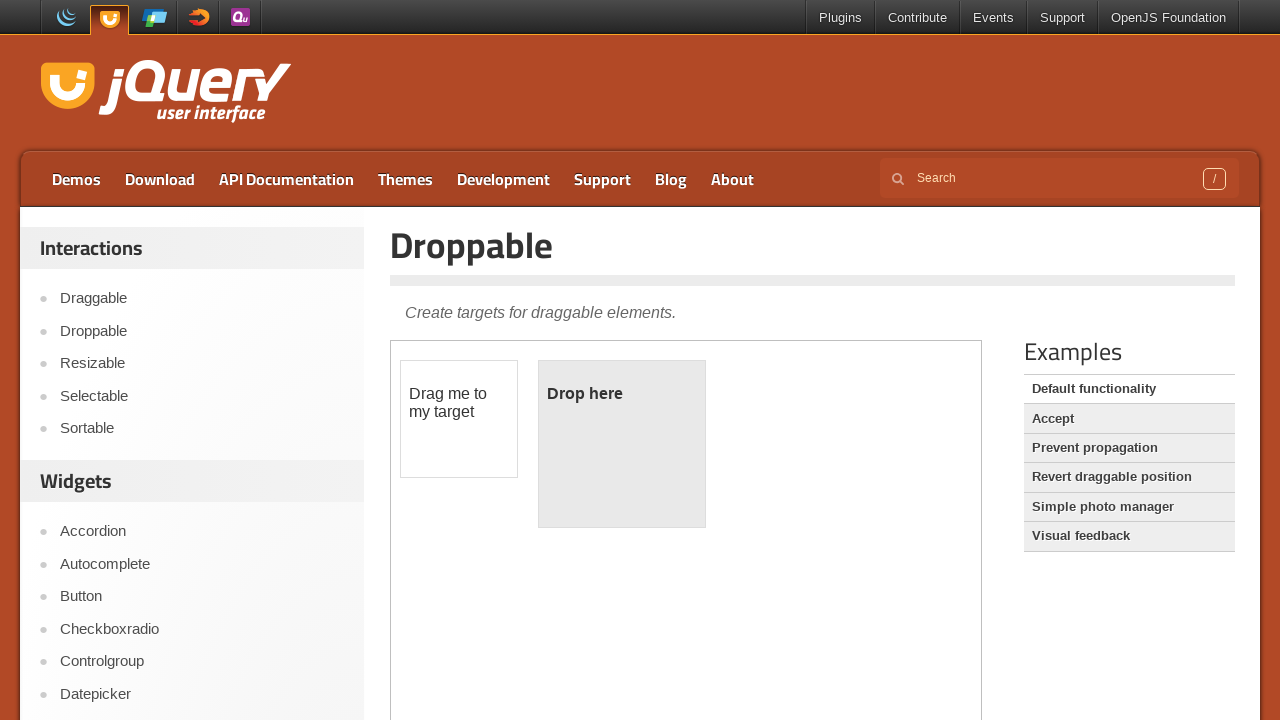

Located the demo iframe containing draggable and droppable elements
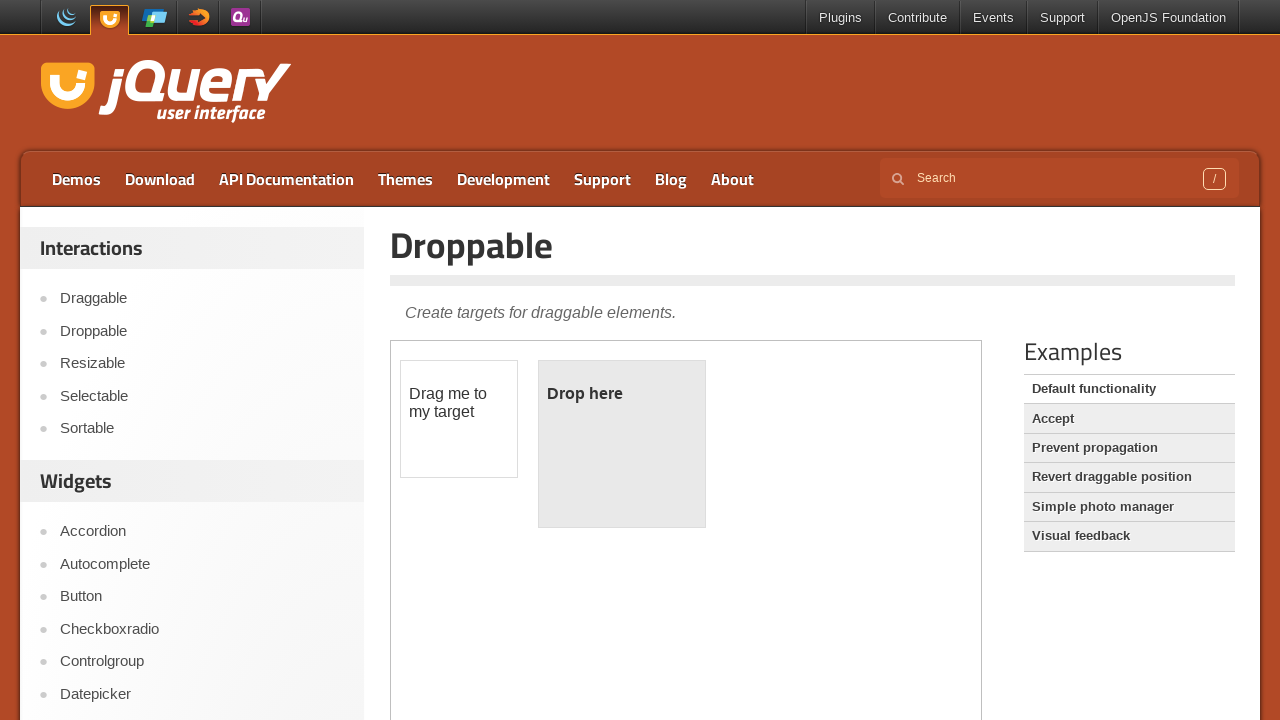

Hovered over the draggable element at (459, 419) on .demo-frame >> internal:control=enter-frame >> #draggable
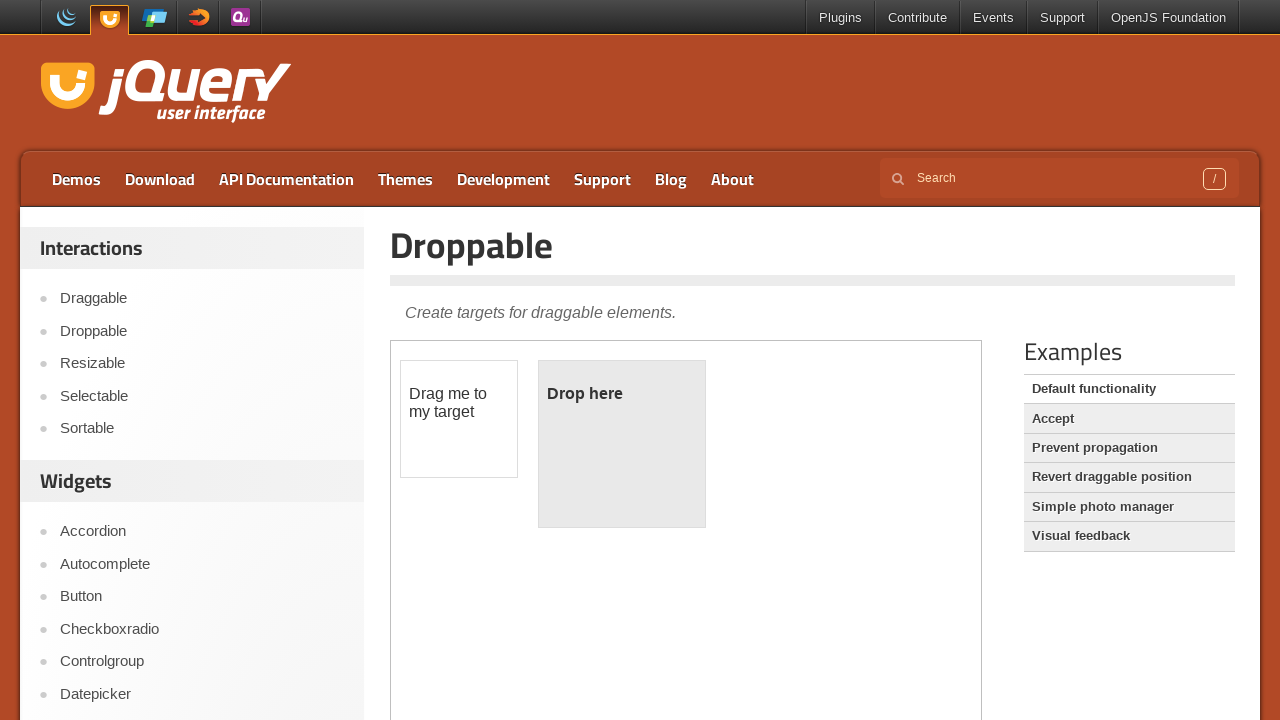

Pressed mouse button down on draggable element at (459, 419)
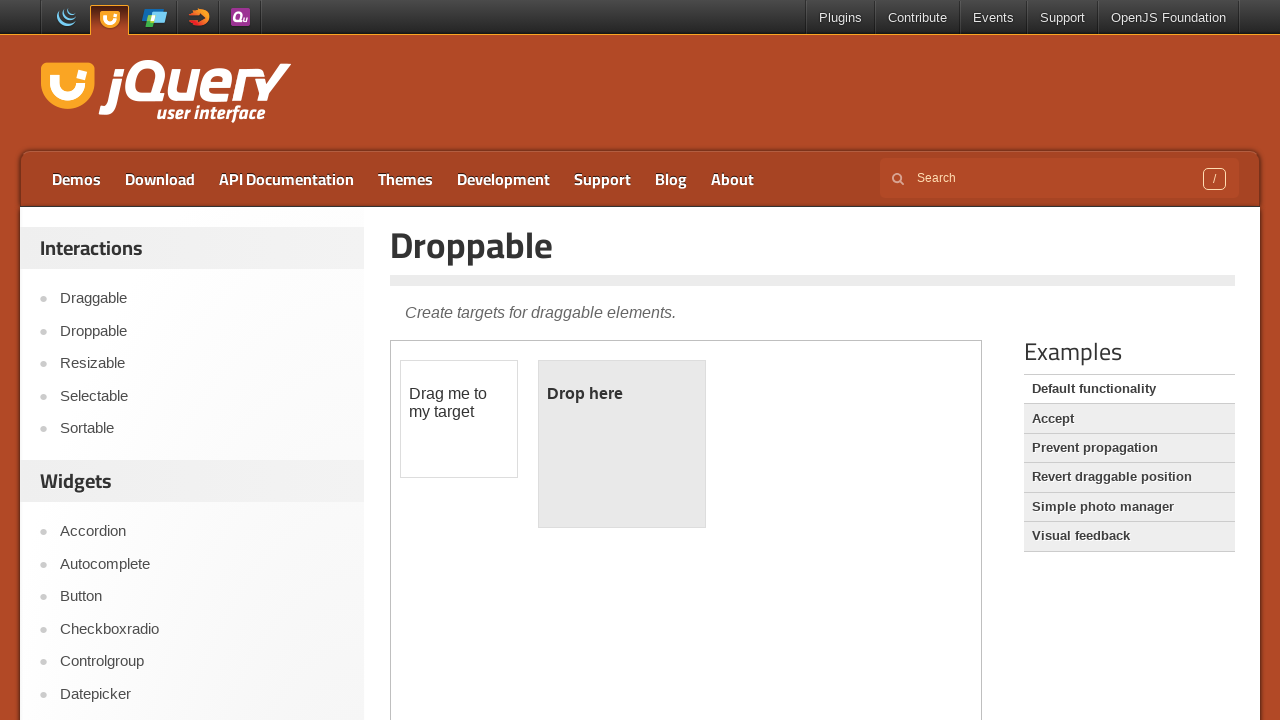

Moved mouse to the droppable target element at (622, 444) on .demo-frame >> internal:control=enter-frame >> #droppable
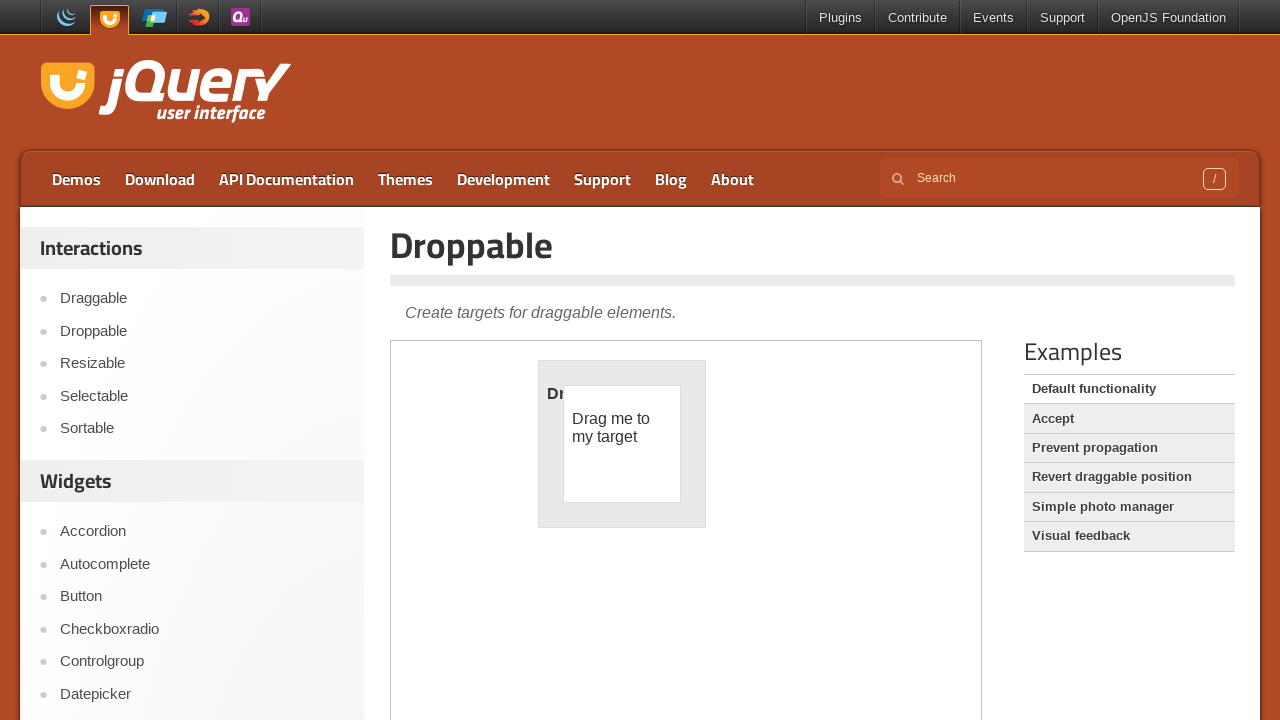

Released mouse button to complete the drag and drop operation at (622, 444)
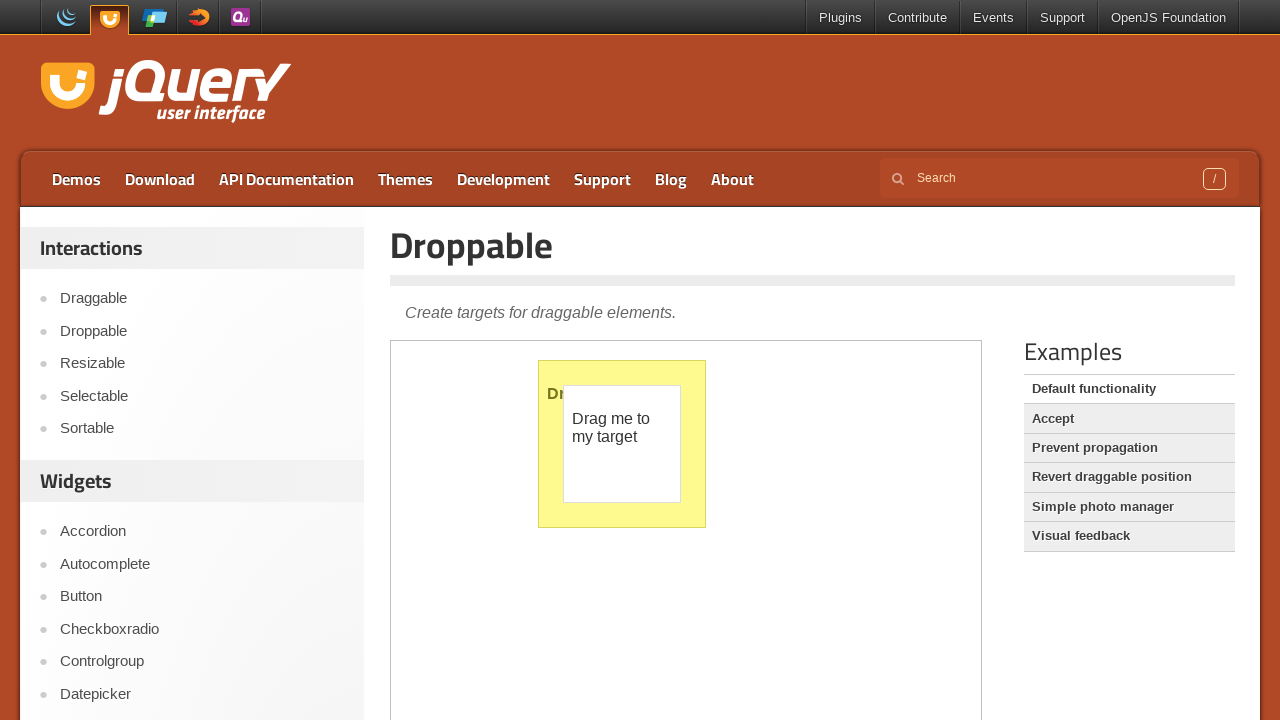

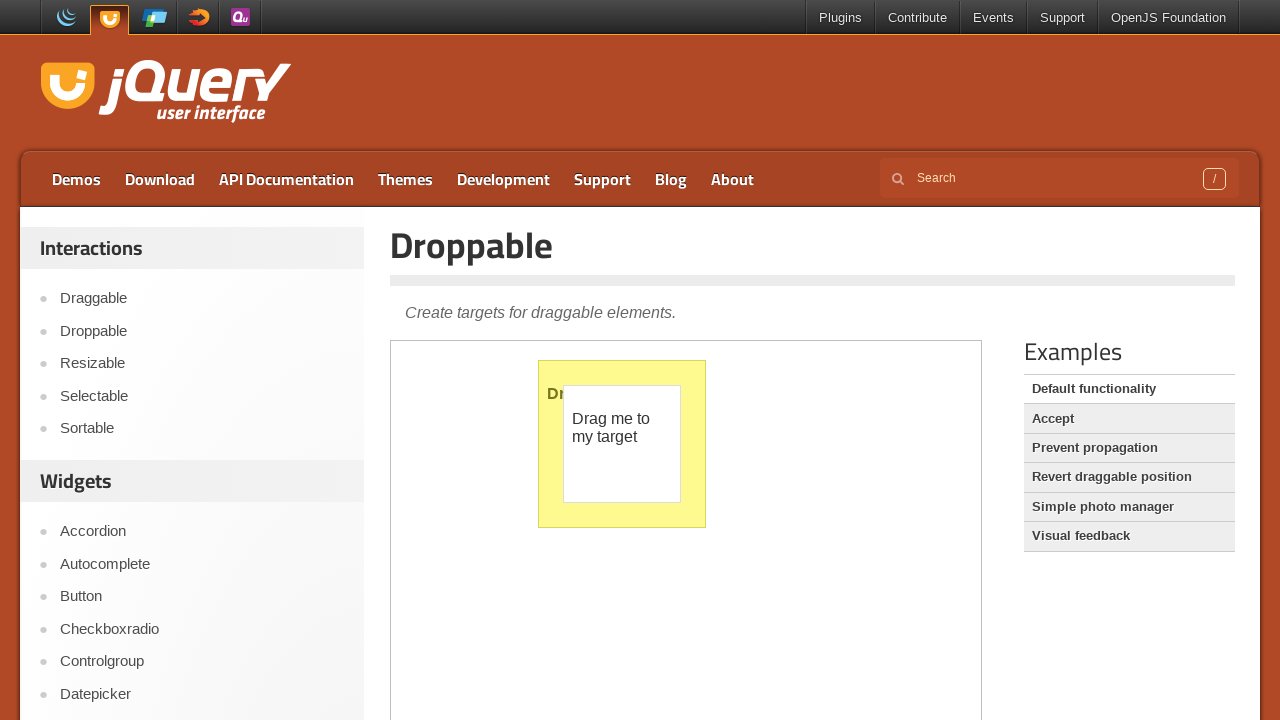